Tests infinite scroll functionality by scrolling to the last paragraph and verifying that more paragraphs are loaded dynamically

Starting URL: https://bonigarcia.dev/selenium-webdriver-java/infinite-scroll.html

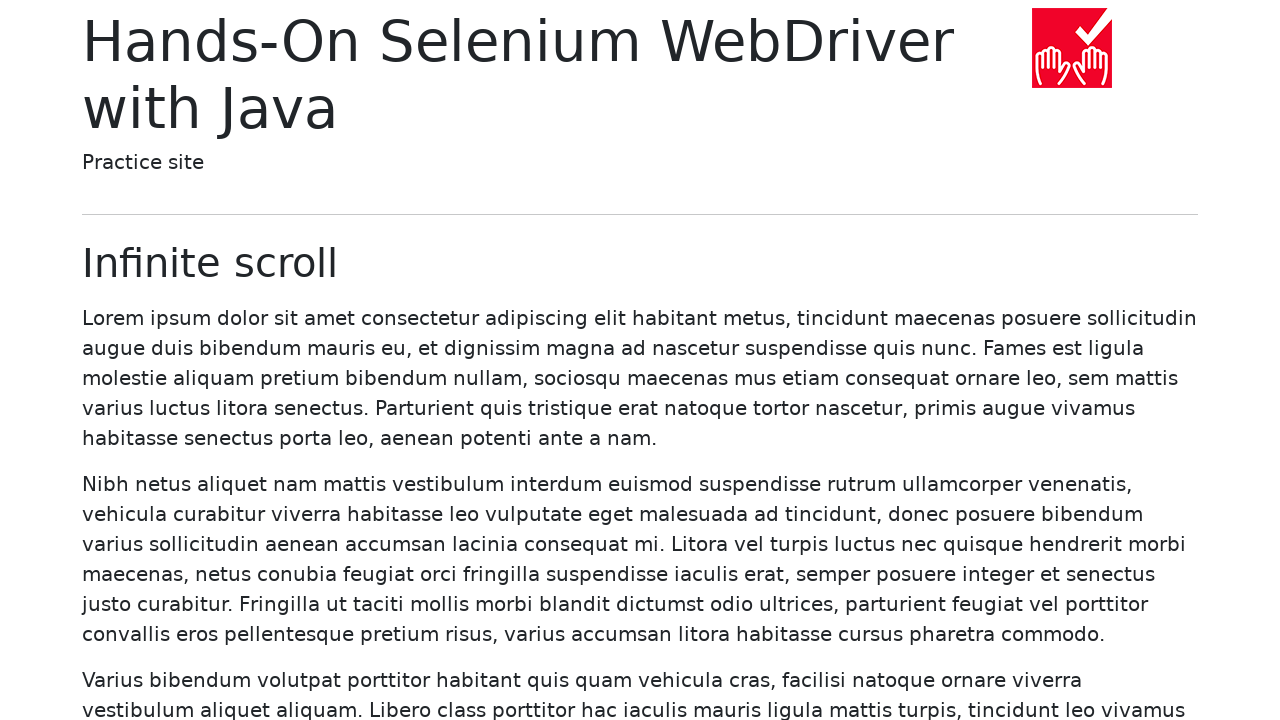

Waited for initial paragraphs to load
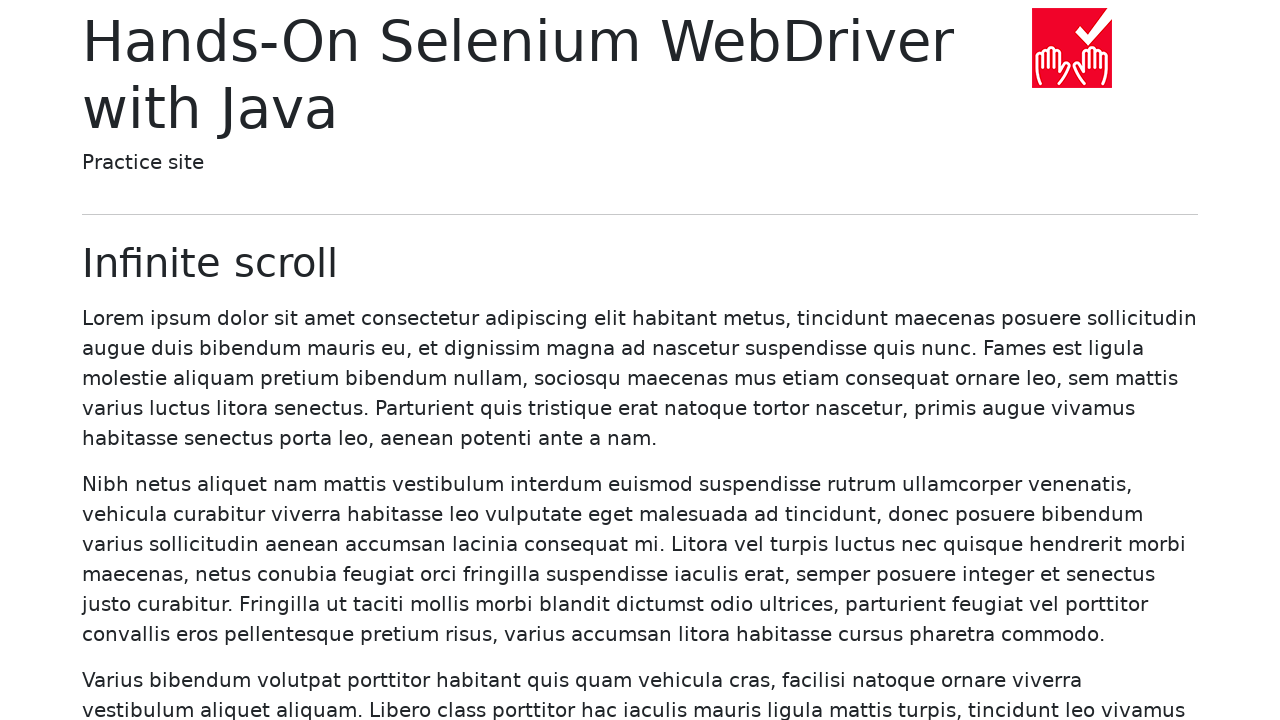

Retrieved all initial paragraphs from the page
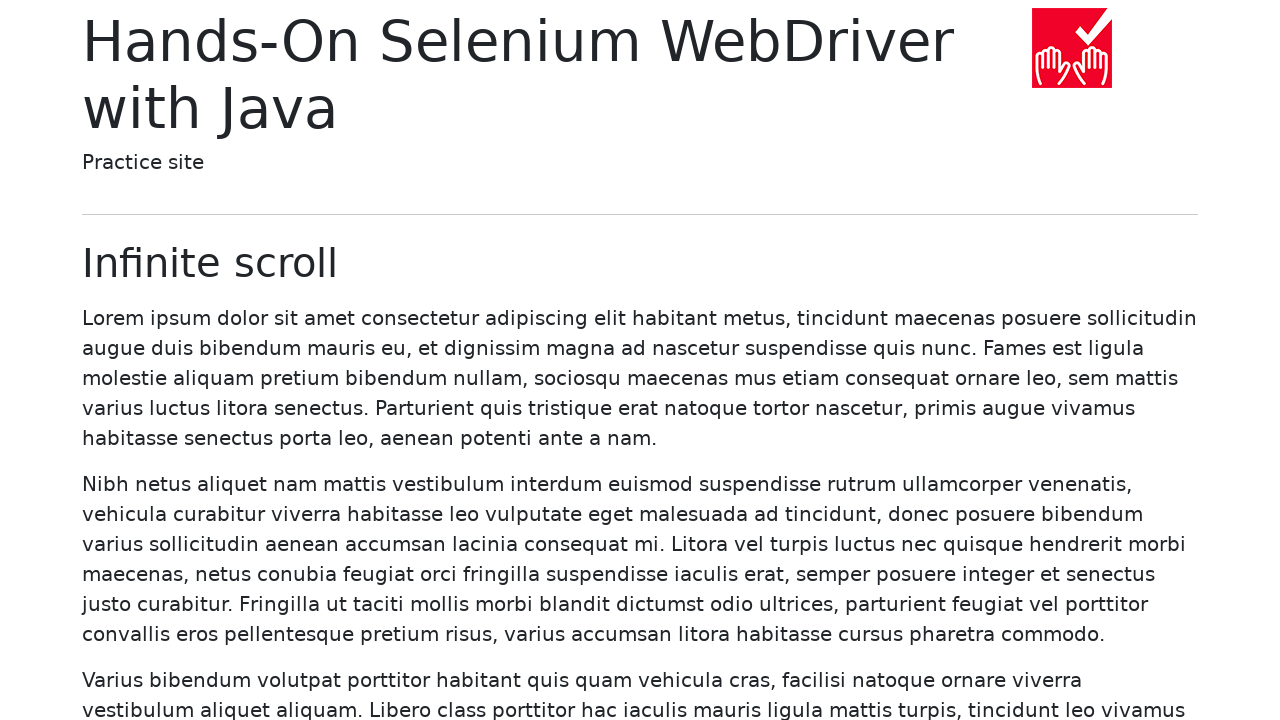

Counted 20 initial paragraphs
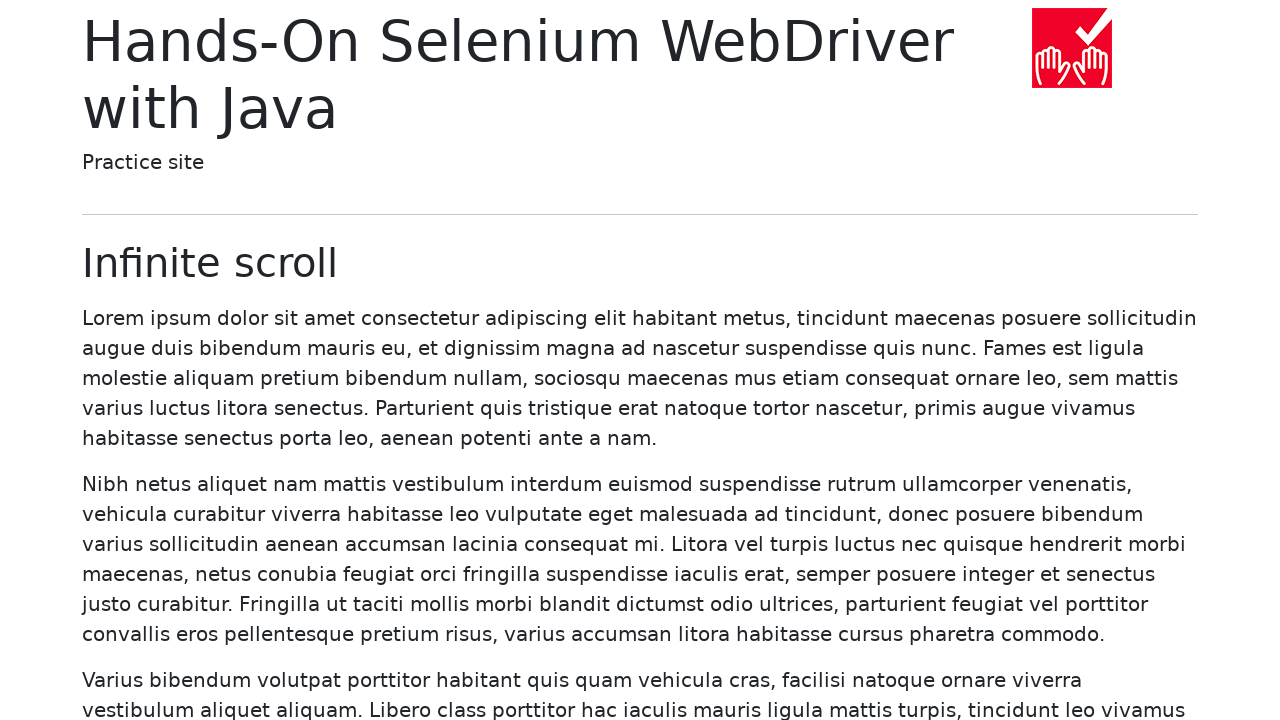

Located the last paragraph (paragraph 20)
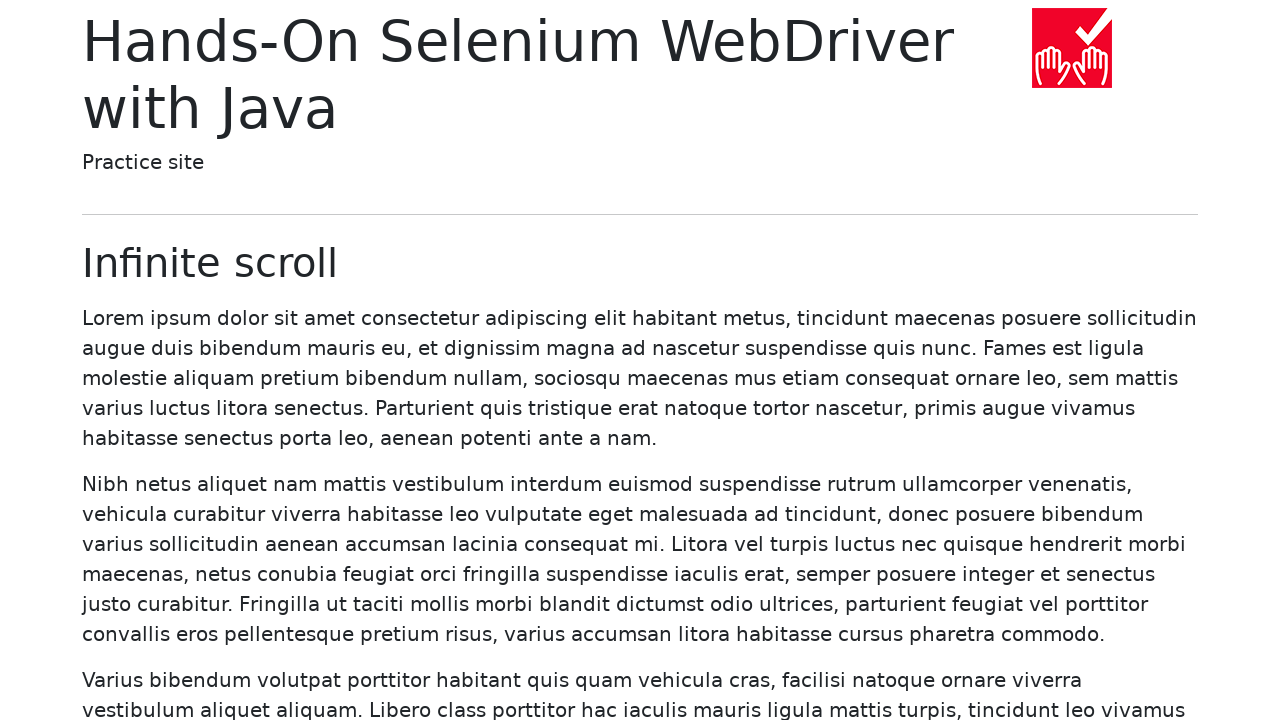

Scrolled the last paragraph into view to trigger infinite scroll
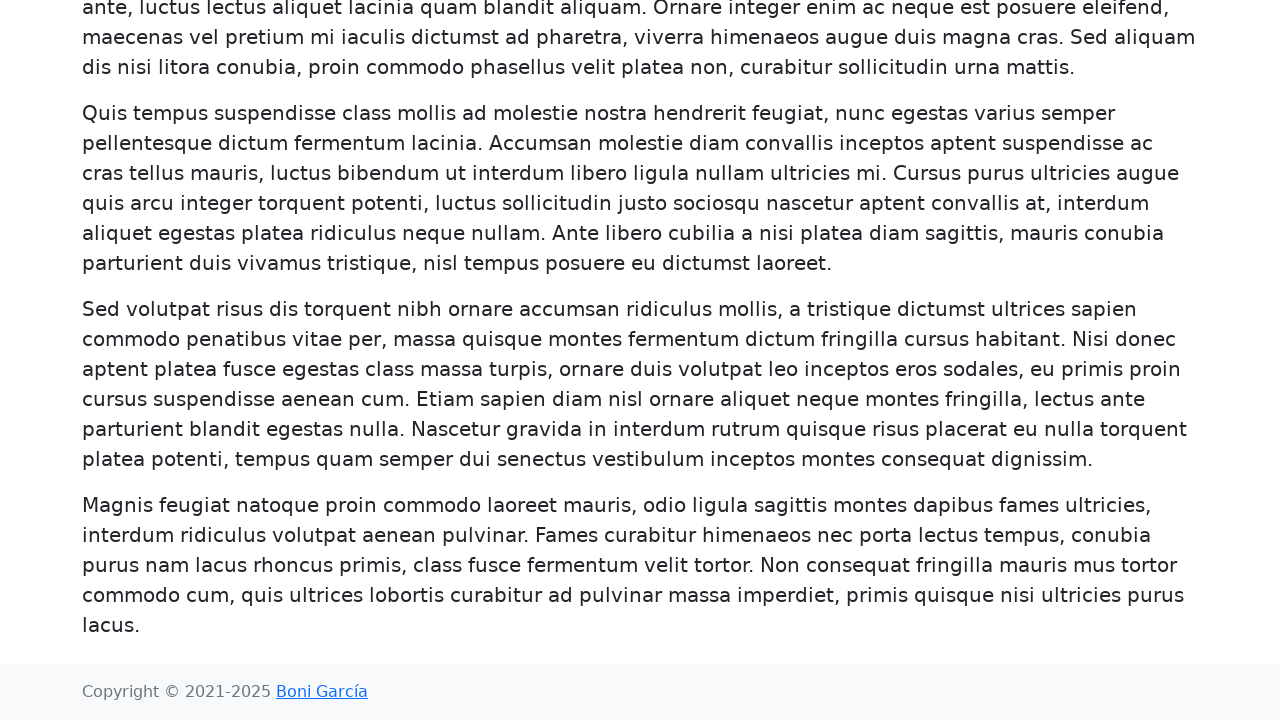

More paragraphs loaded dynamically - total count exceeded 20
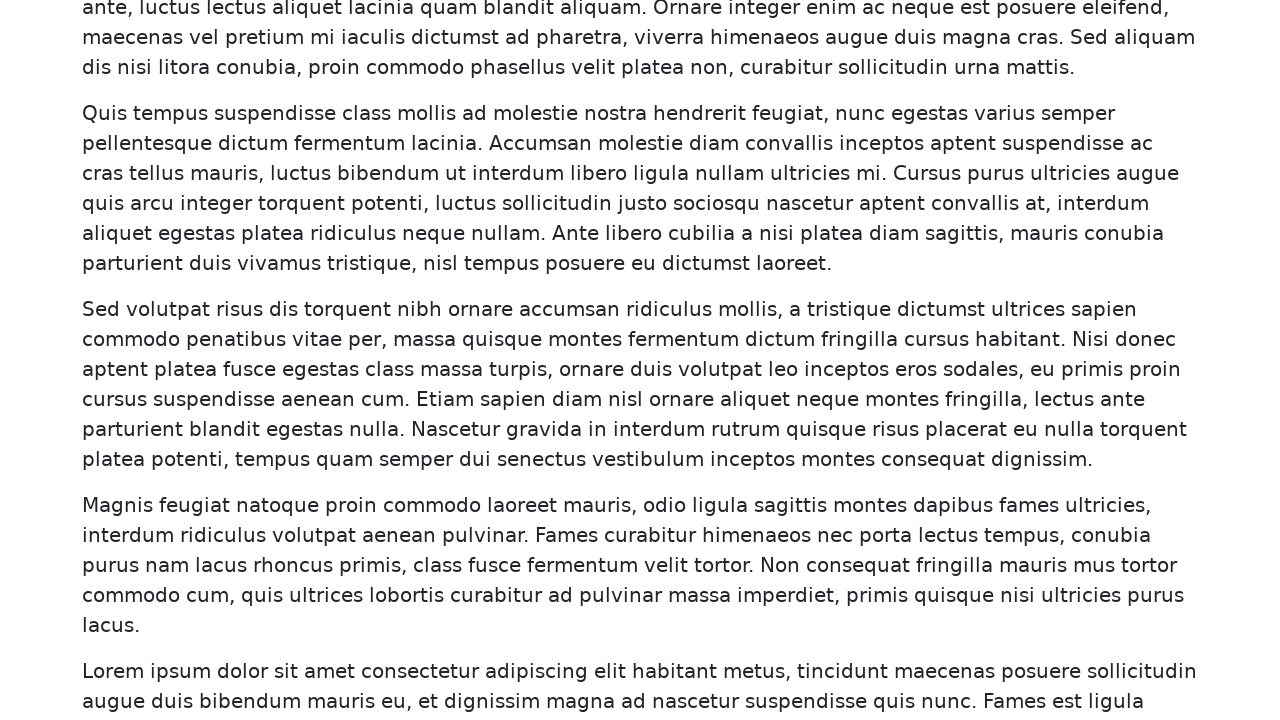

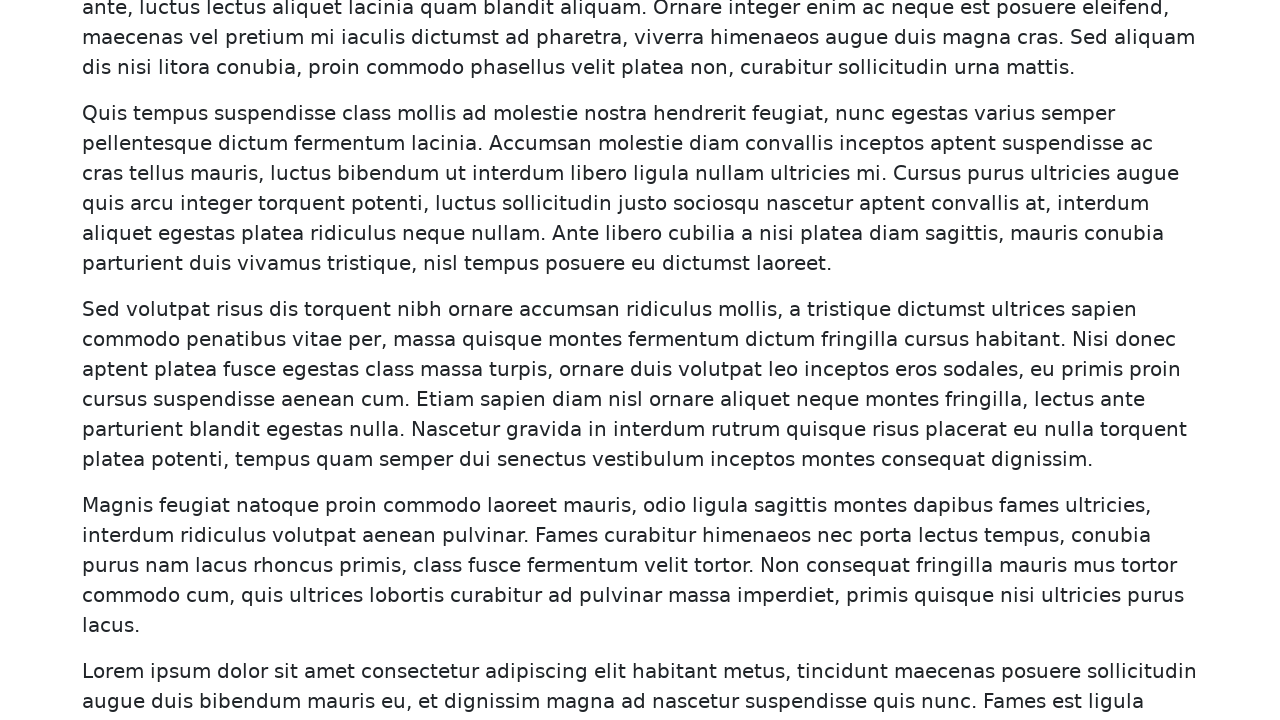